Tests that clicking the "Apartment Homes" button on the Irvine Company website redirects to the correct page and displays the appropriate header

Starting URL: https://www.irvinecompany.com/

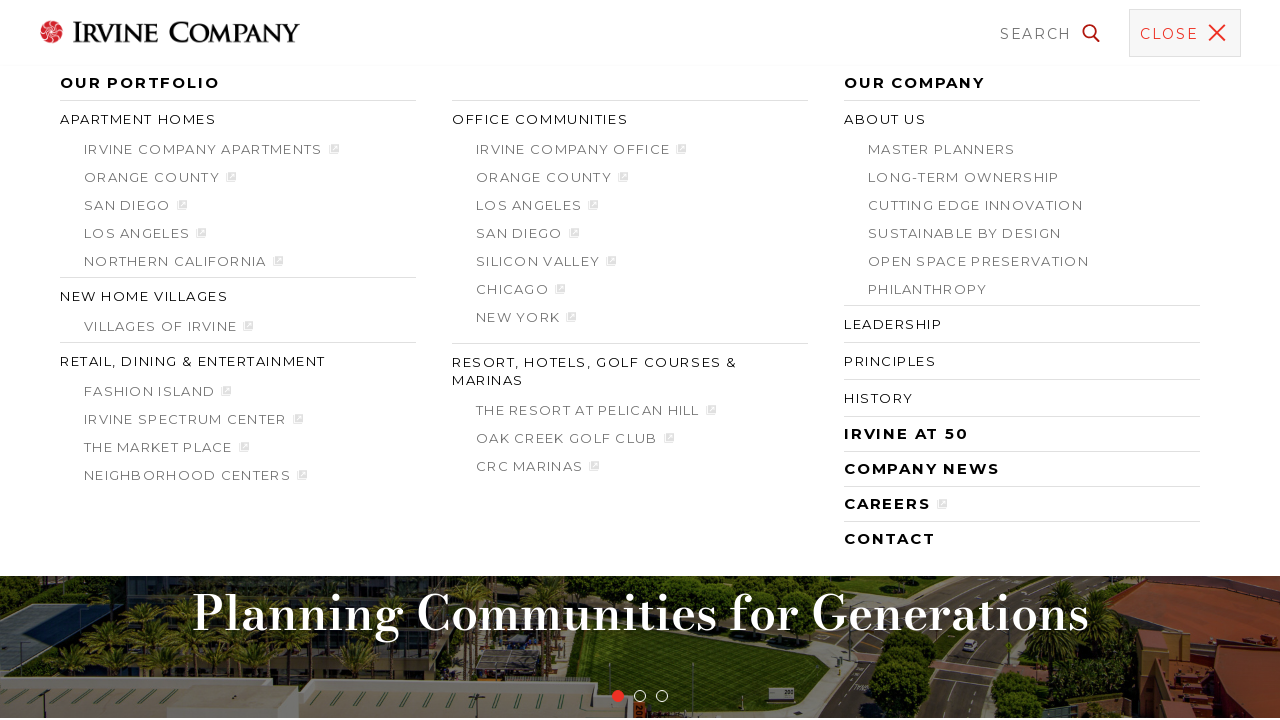

Clicked on the 'Apartment Homes' button at (128, 620) on a[title='Apartment Homes']
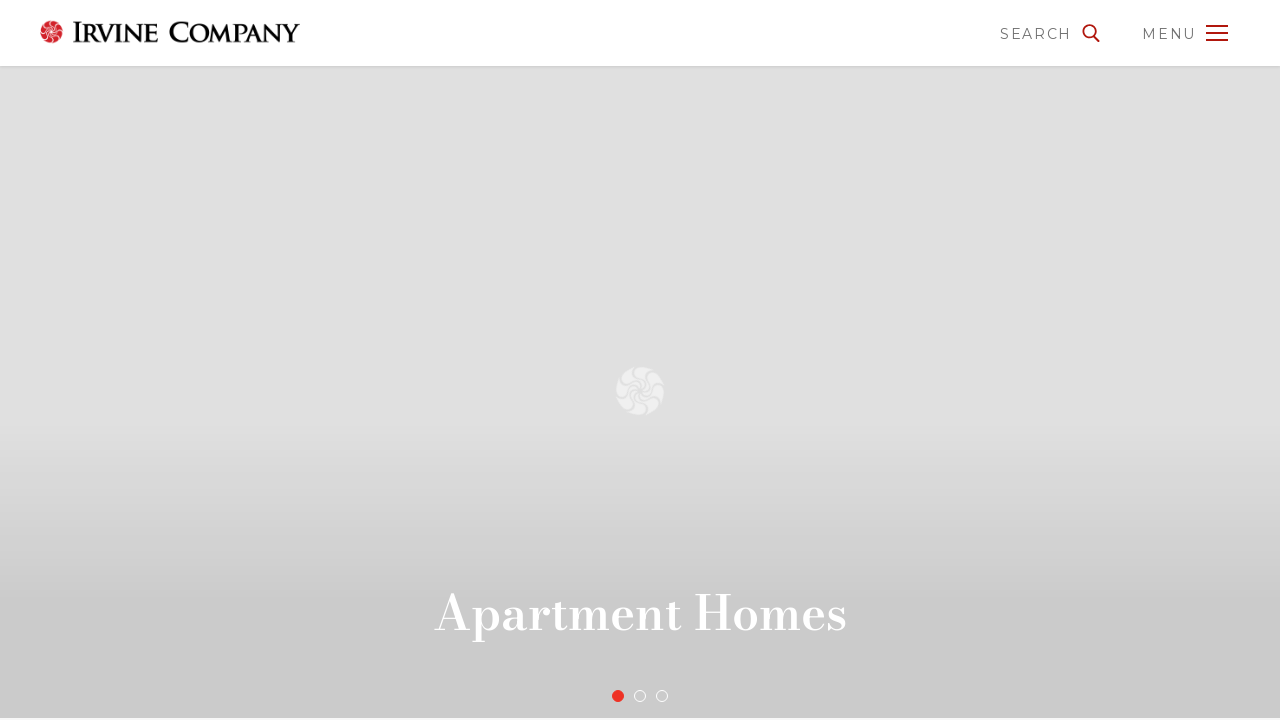

Verified that the 'Apartment Homes' header is displayed on the correct page
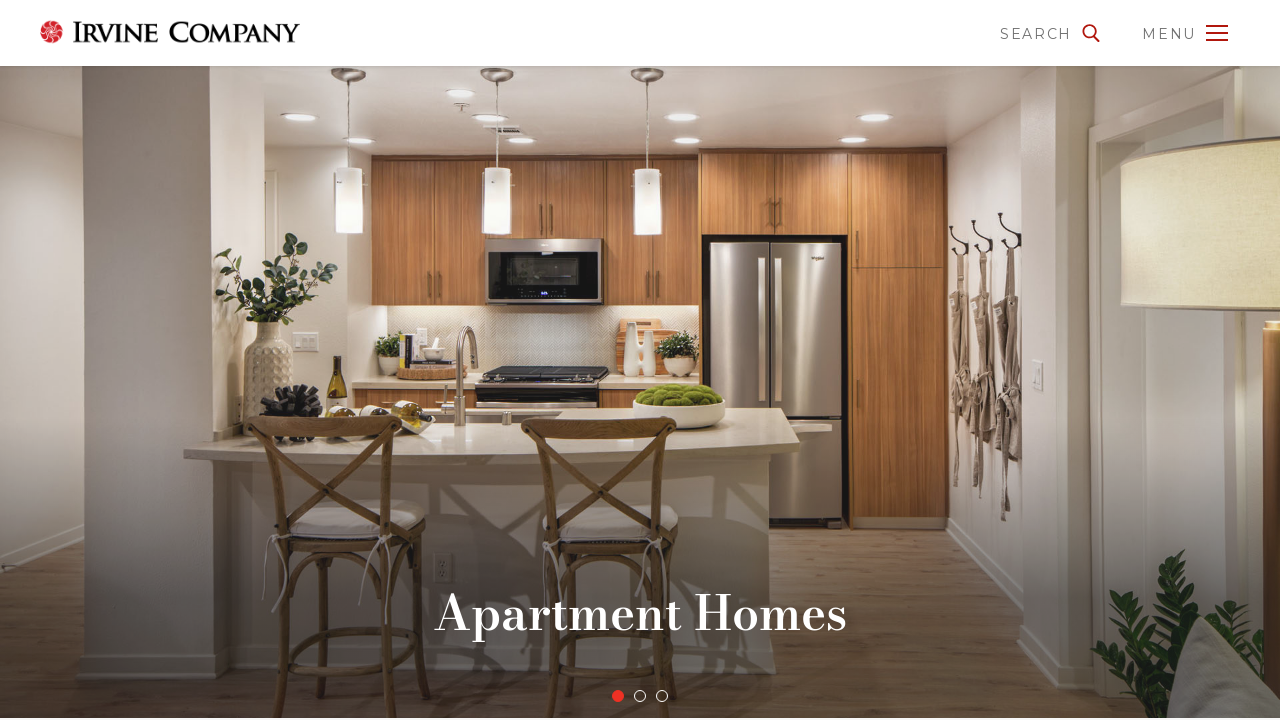

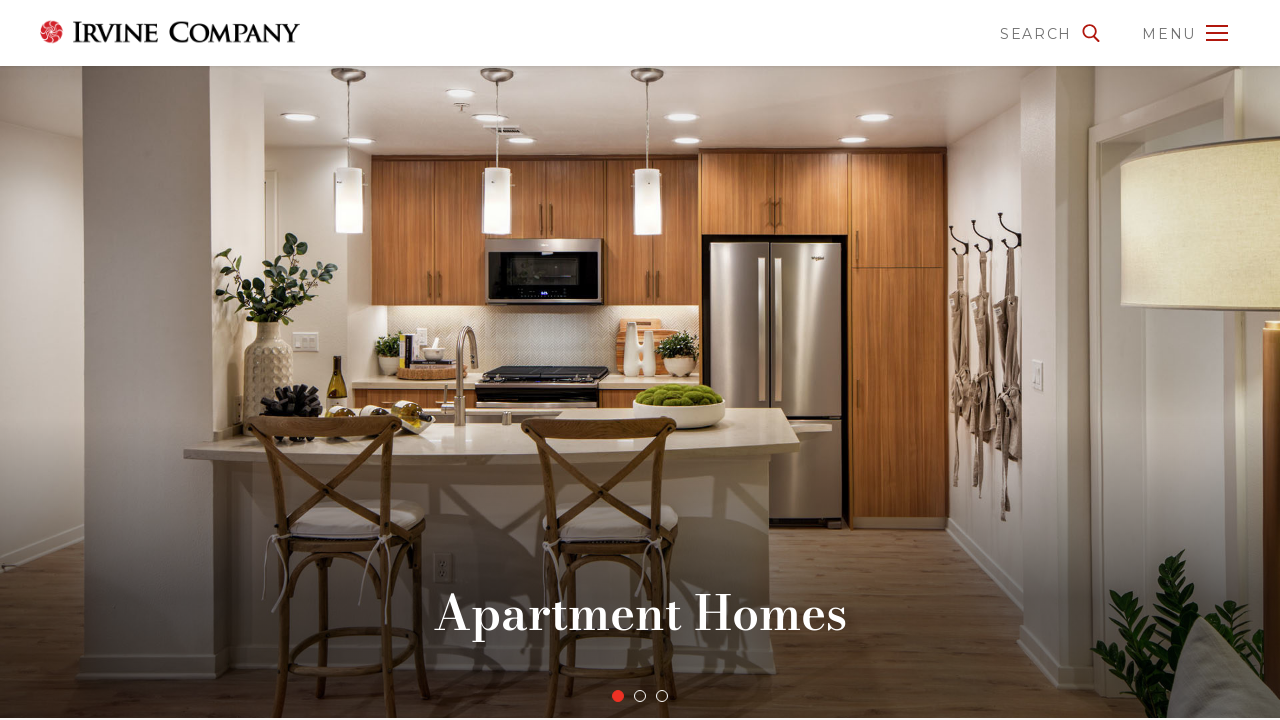